Tests date picker functionality by opening the date picker popup and selecting a specific date

Starting URL: https://demoqa.com/date-picker

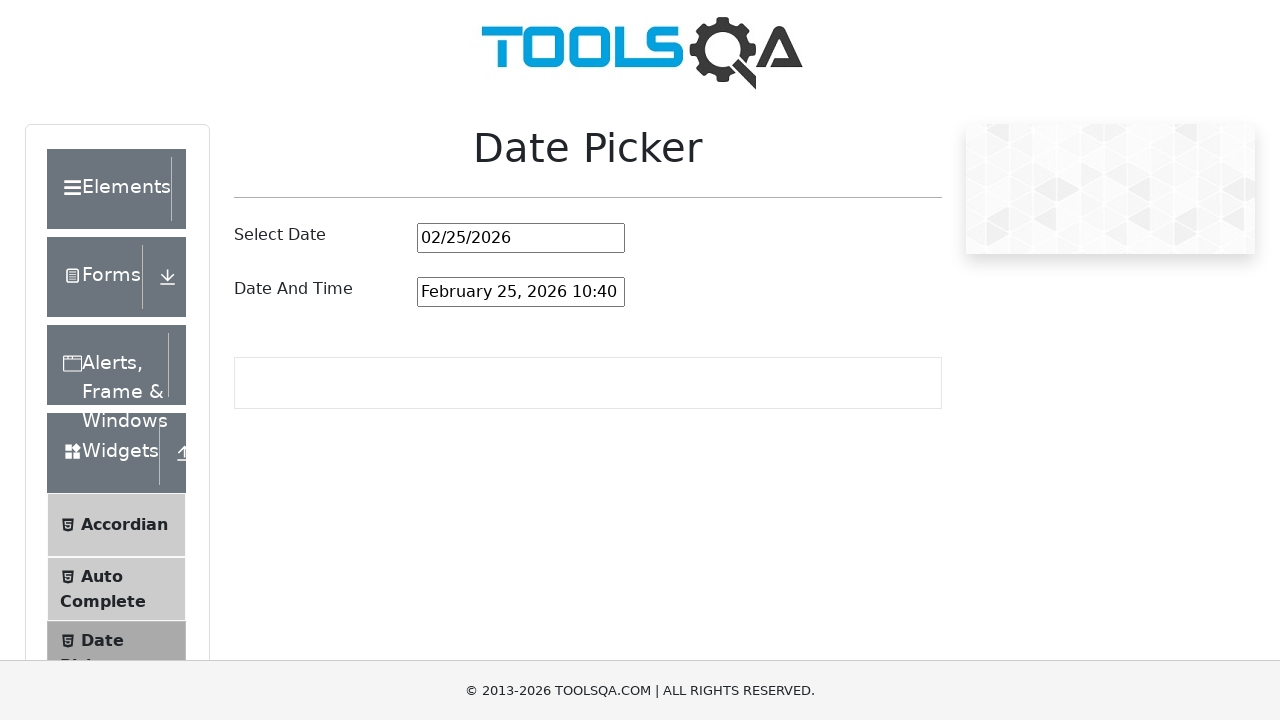

Clicked on date picker input to open calendar popup at (521, 238) on #datePickerMonthYearInput
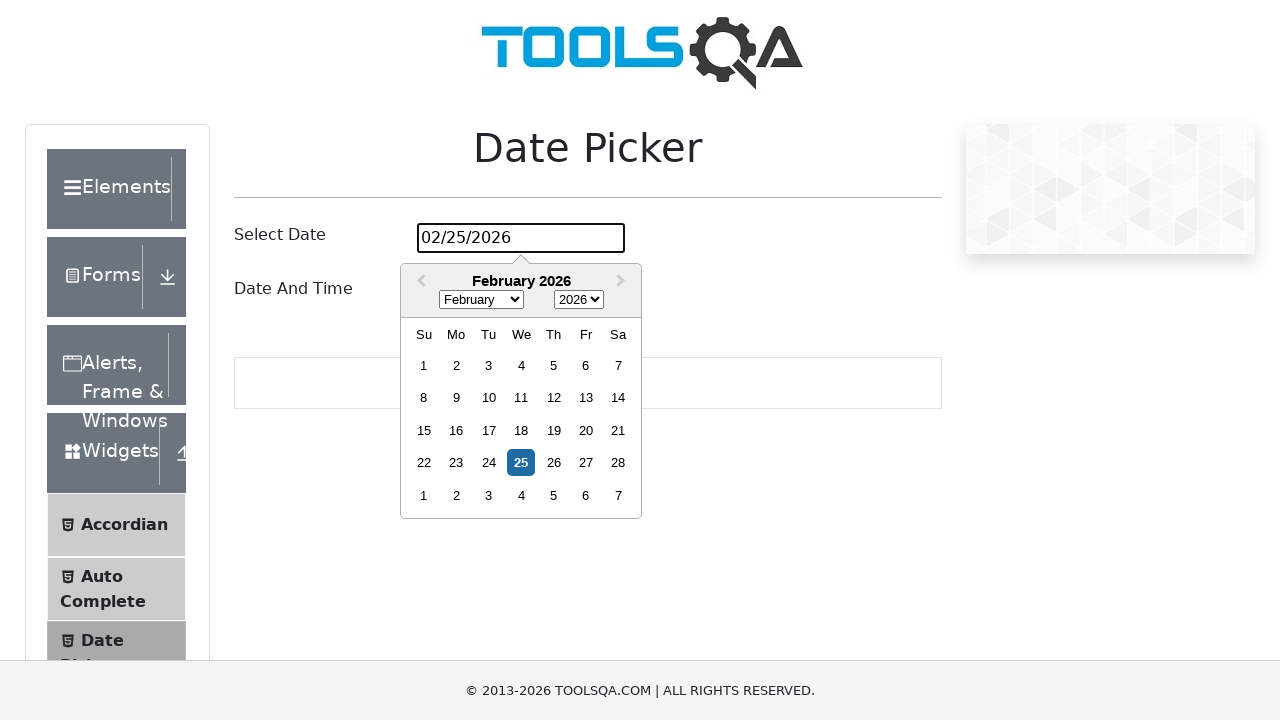

Date picker calendar loaded with day selectors visible
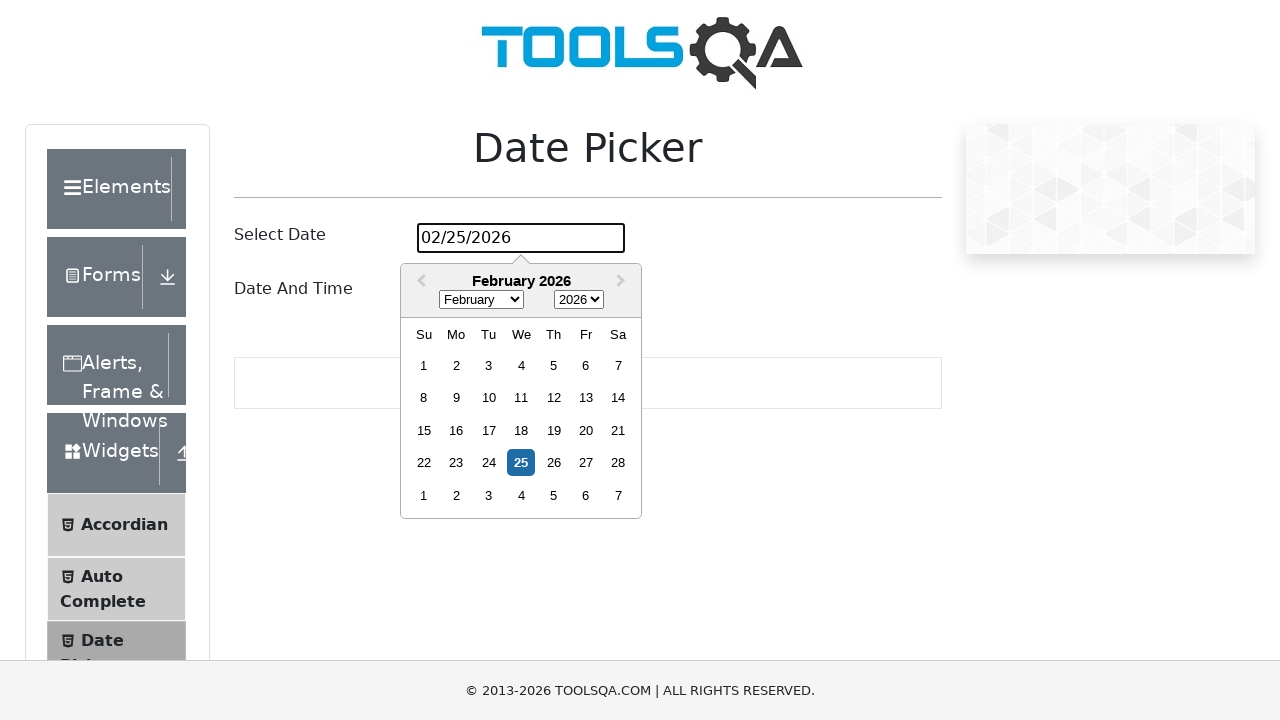

Selected the 15th day from the date picker calendar at (424, 430) on .react-datepicker__day--015:not(.react-datepicker__day--outside-month)
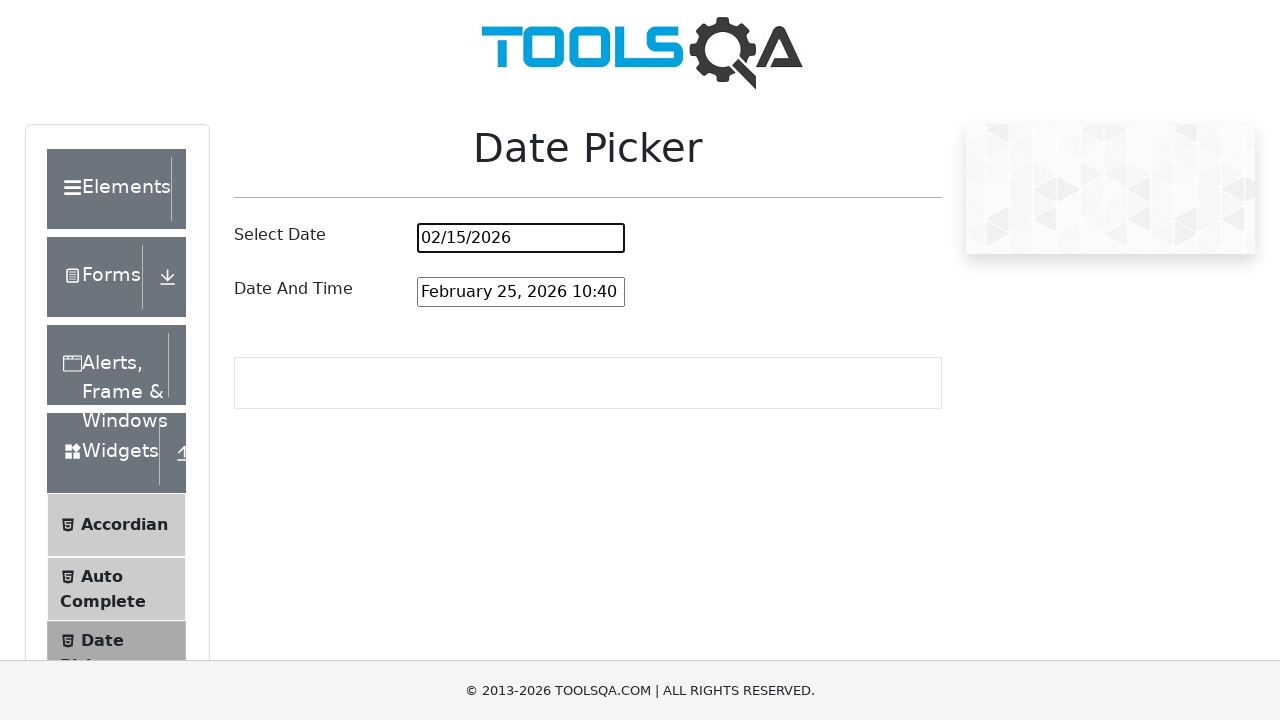

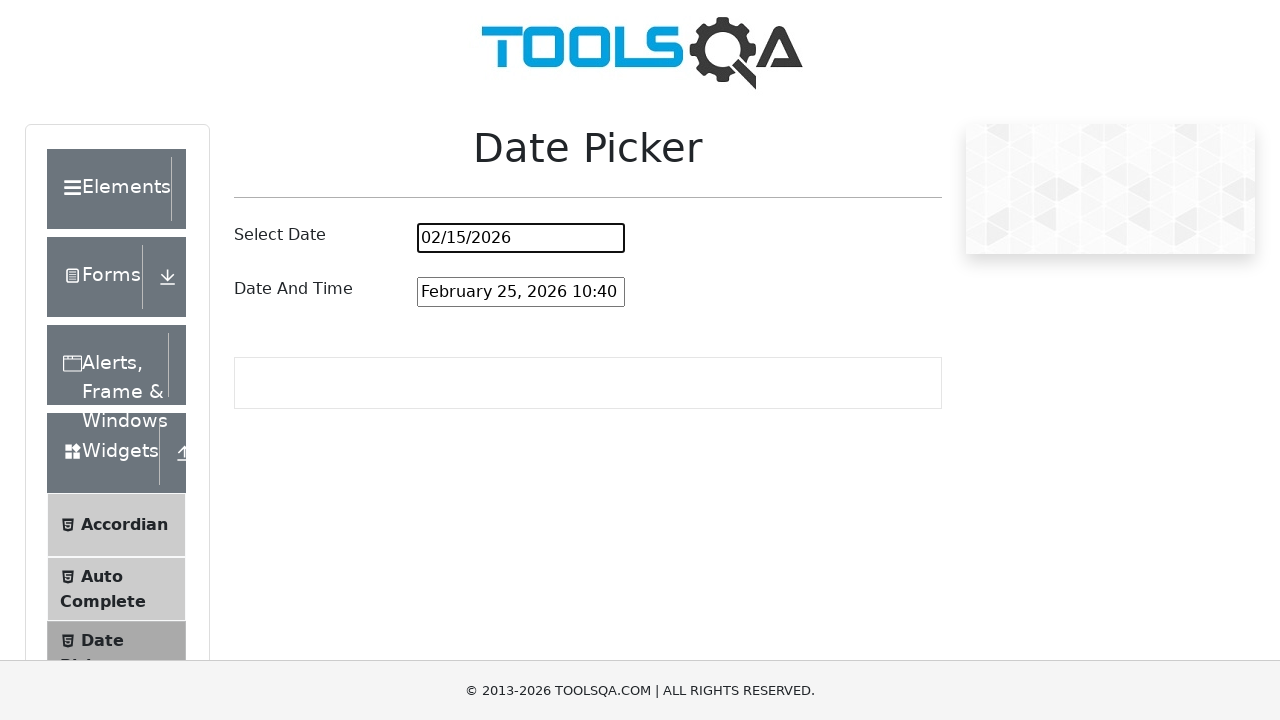